Tests browser alert functionality on DemoQA by navigating to the Alerts section and interacting with different alert types: simple alert, delayed alert, confirmation dialog, and prompt dialog with text input.

Starting URL: https://demoqa.com/

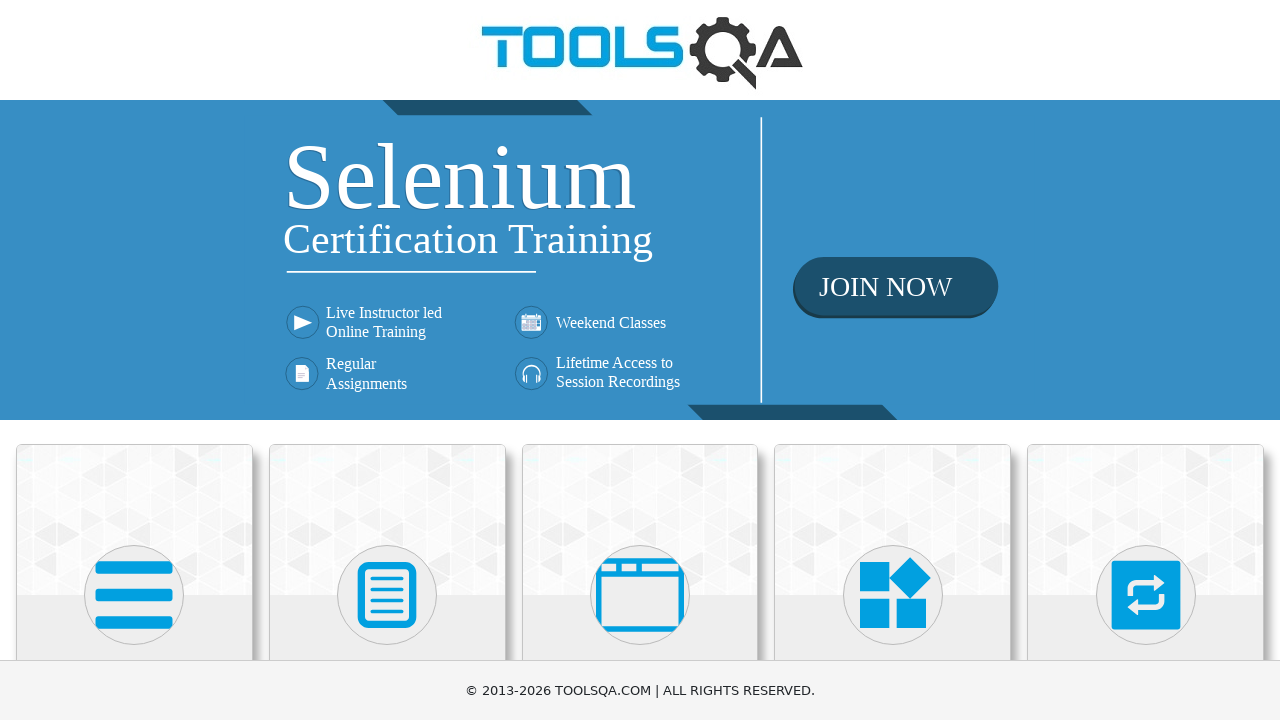

Located 'Alerts, Frame & Windows' card
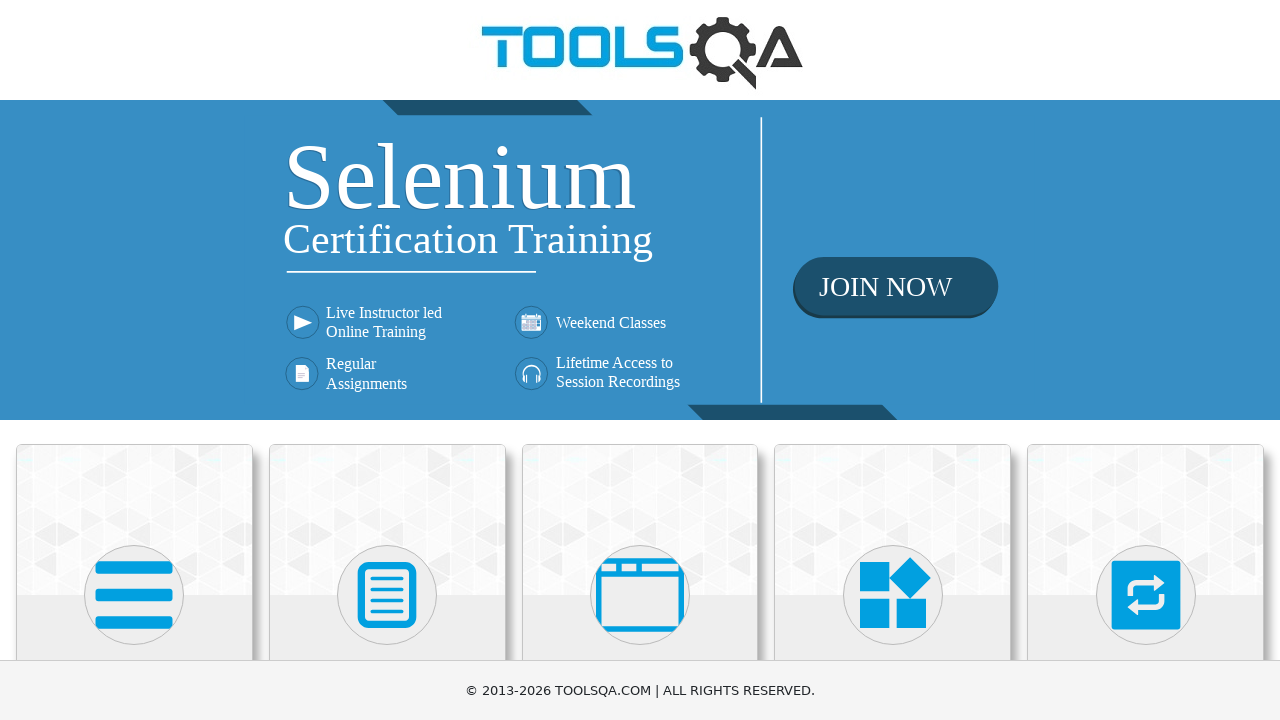

Scrolled 'Alerts, Frame & Windows' card into view
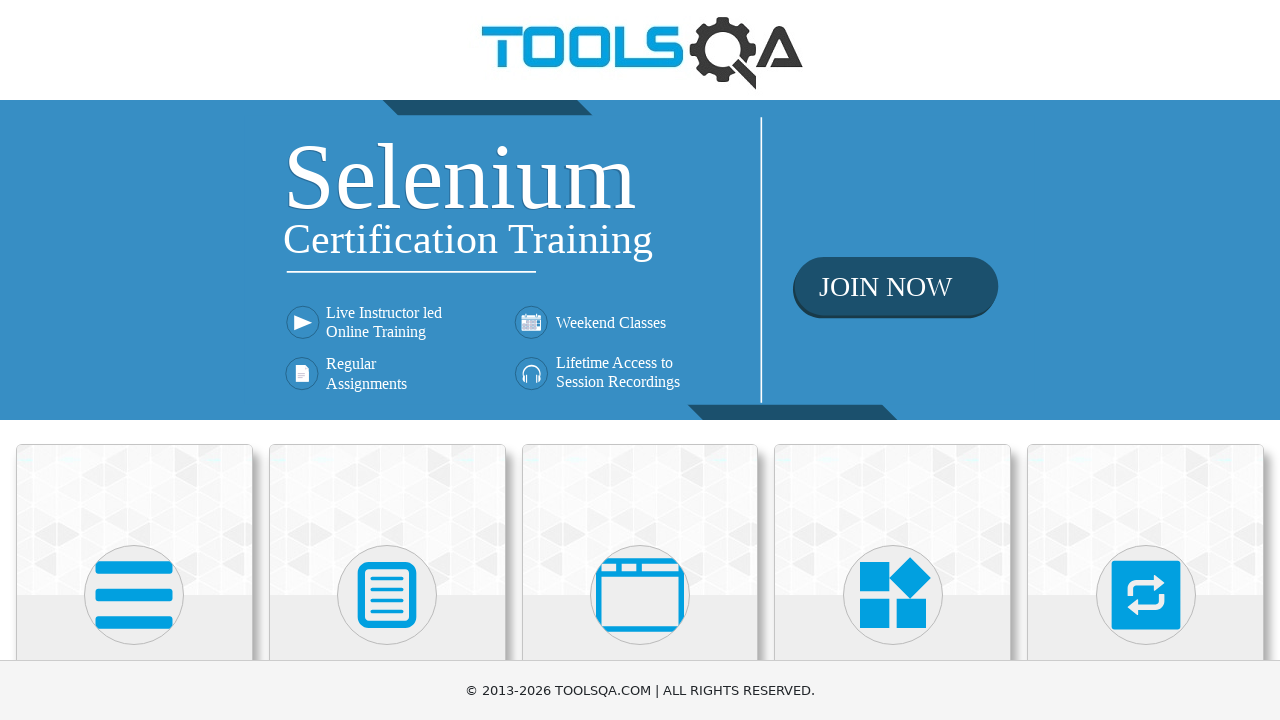

Clicked 'Alerts, Frame & Windows' card at (640, 360) on xpath=//h5[text()='Alerts, Frame & Windows']
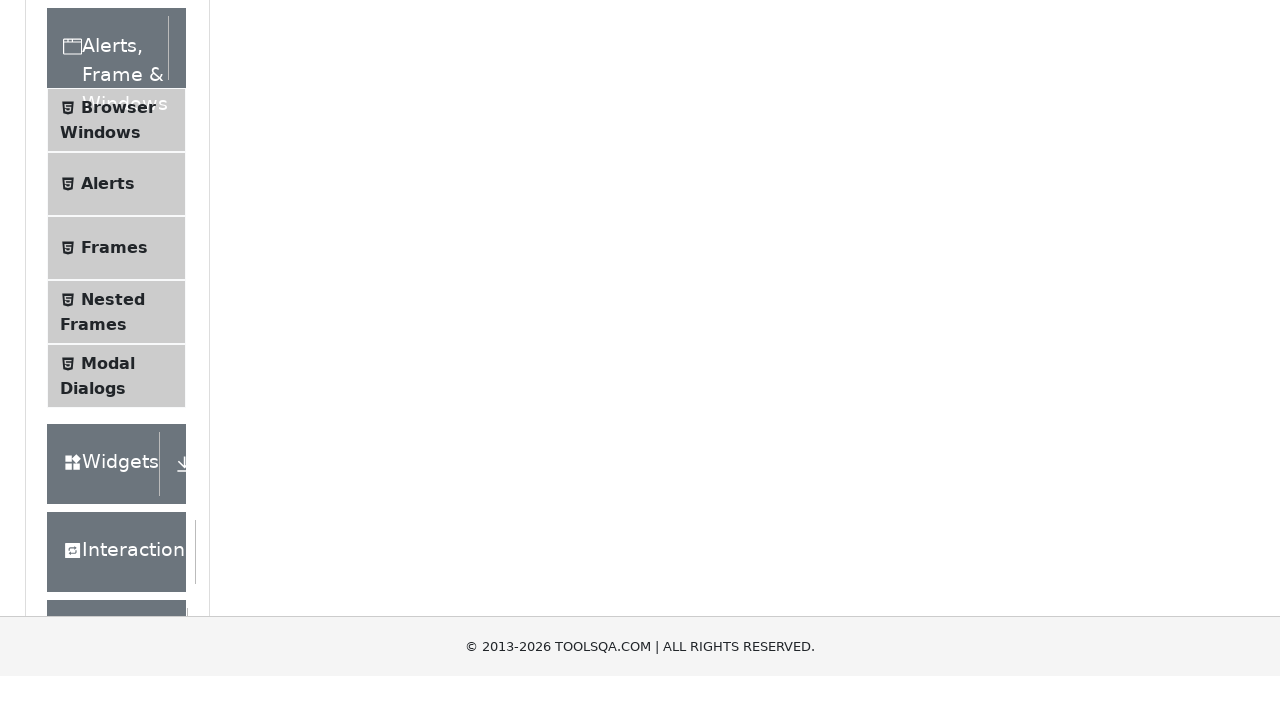

Clicked 'Alerts' menu item at (108, 501) on xpath=//span[text()='Alerts']
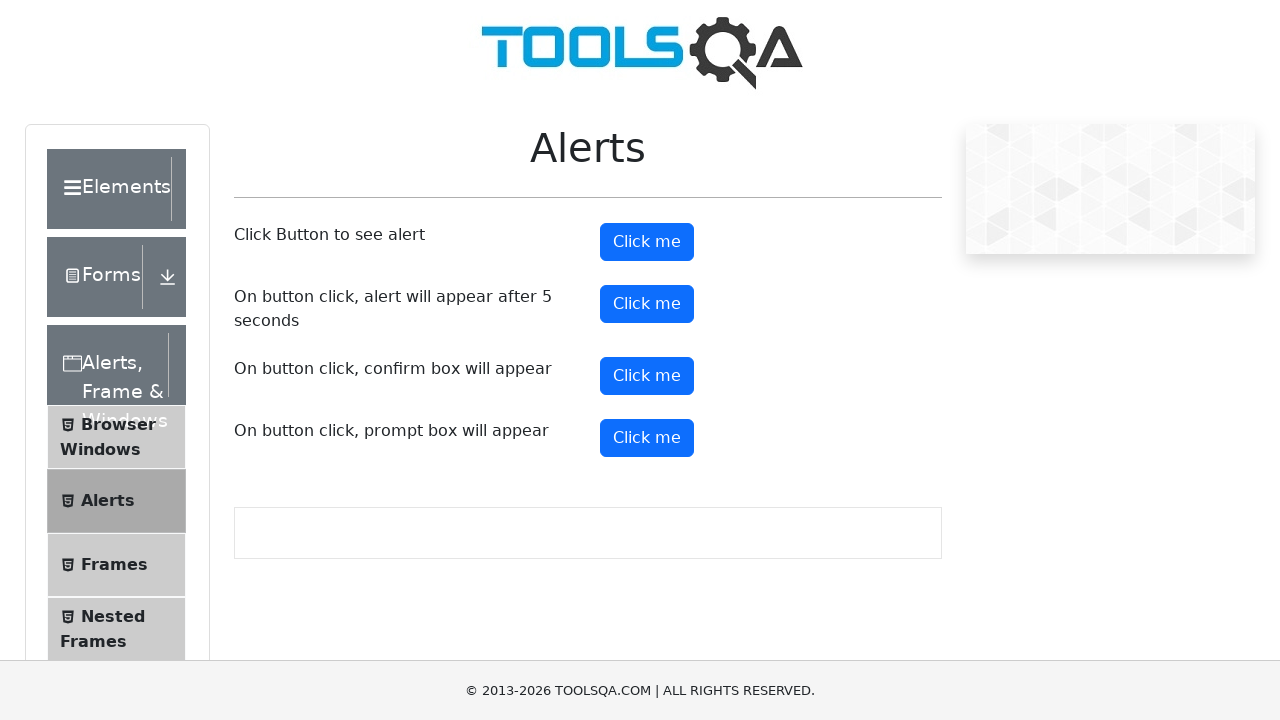

Set up dialog handler to accept simple alert
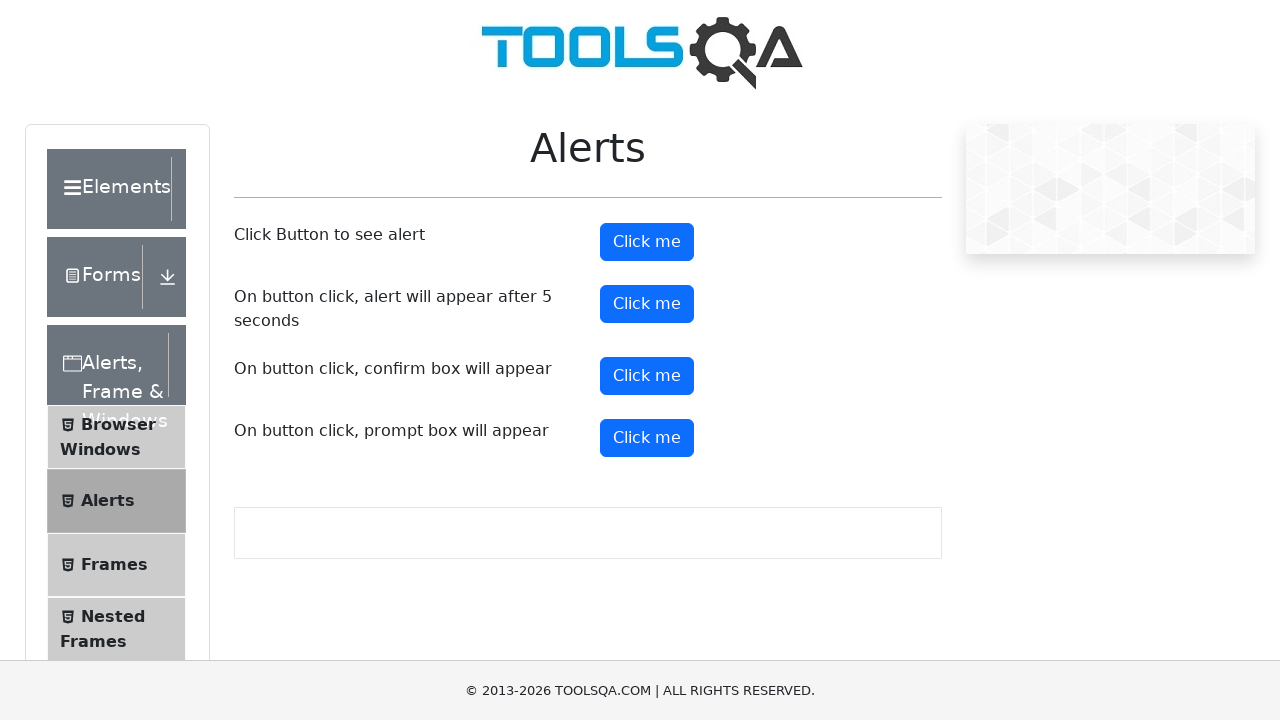

Clicked simple alert button and accepted the alert at (647, 242) on #alertButton
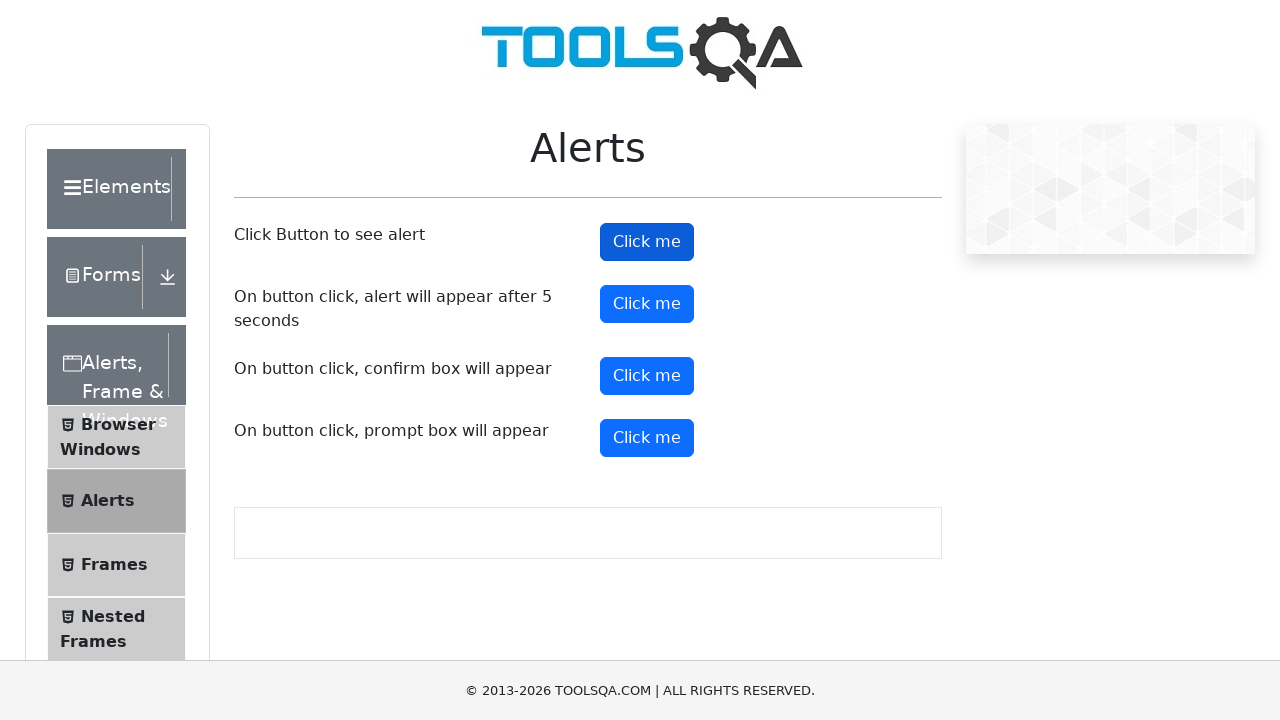

Set up dialog handler to accept delayed alert
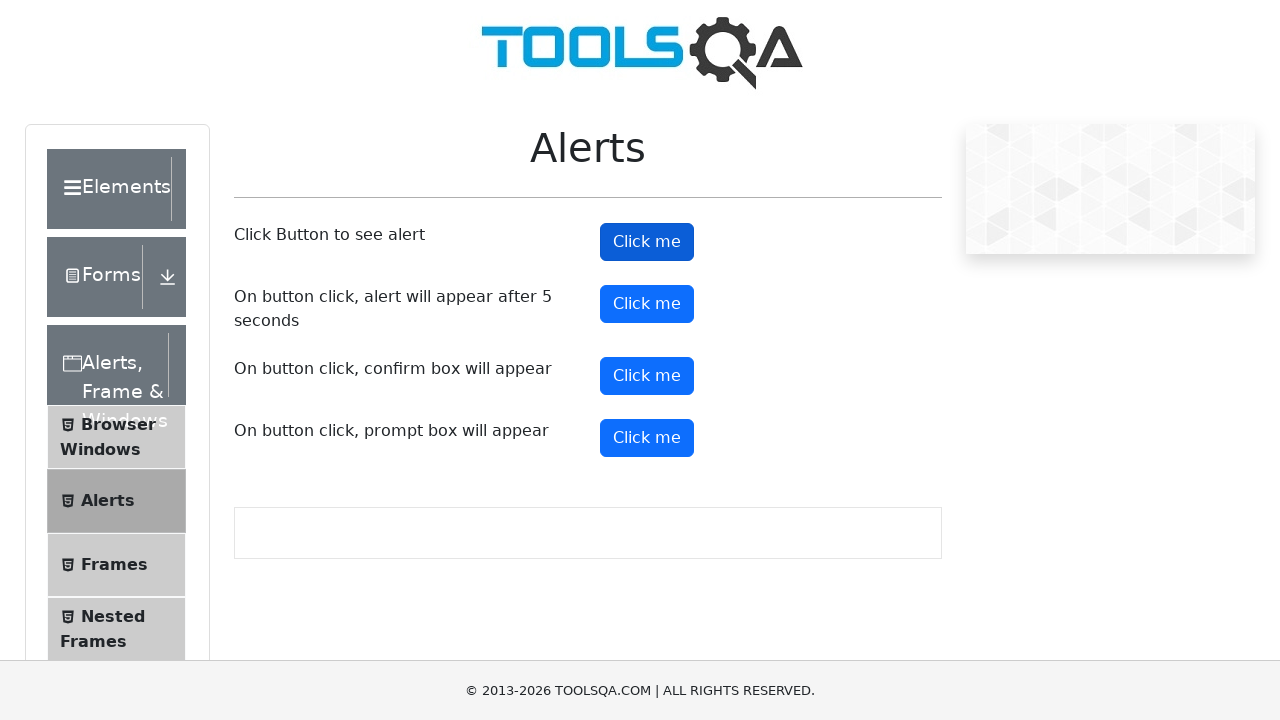

Clicked timer alert button at (647, 304) on #timerAlertButton
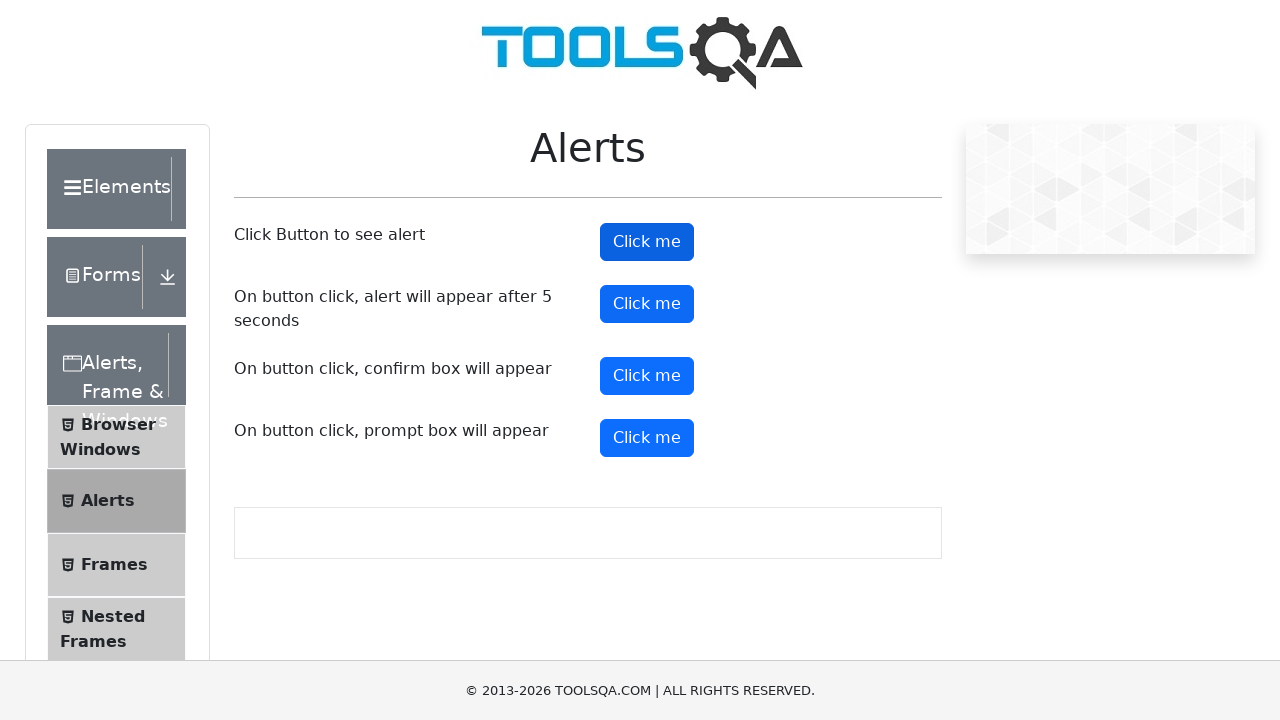

Waited 6 seconds for delayed alert to appear and be accepted
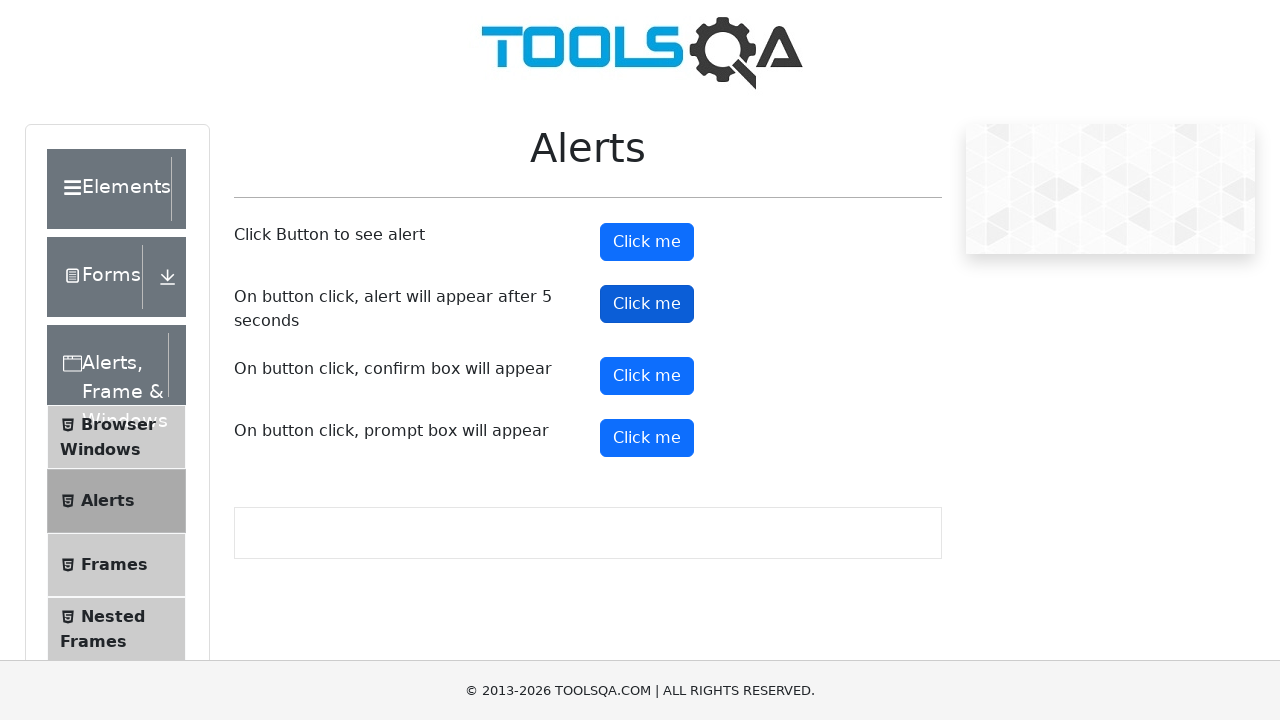

Set up dialog handler to dismiss confirmation alert
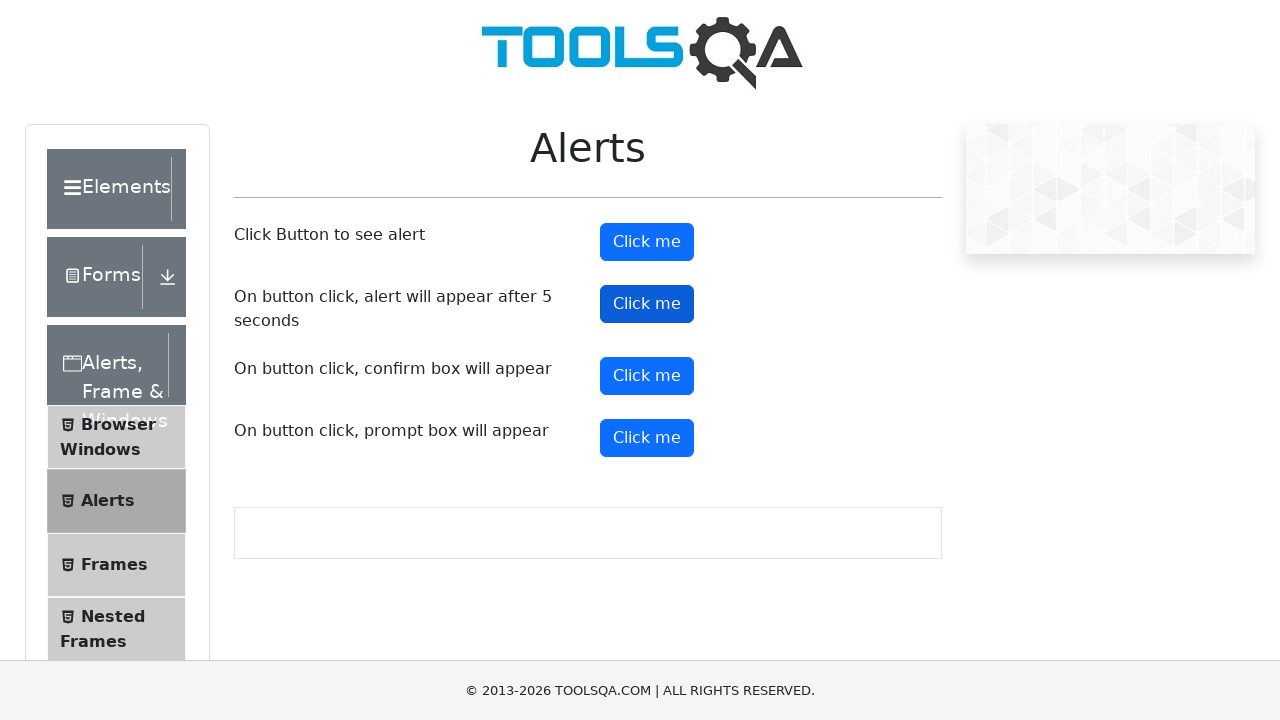

Clicked confirmation button and dismissed the alert at (647, 376) on #confirmButton
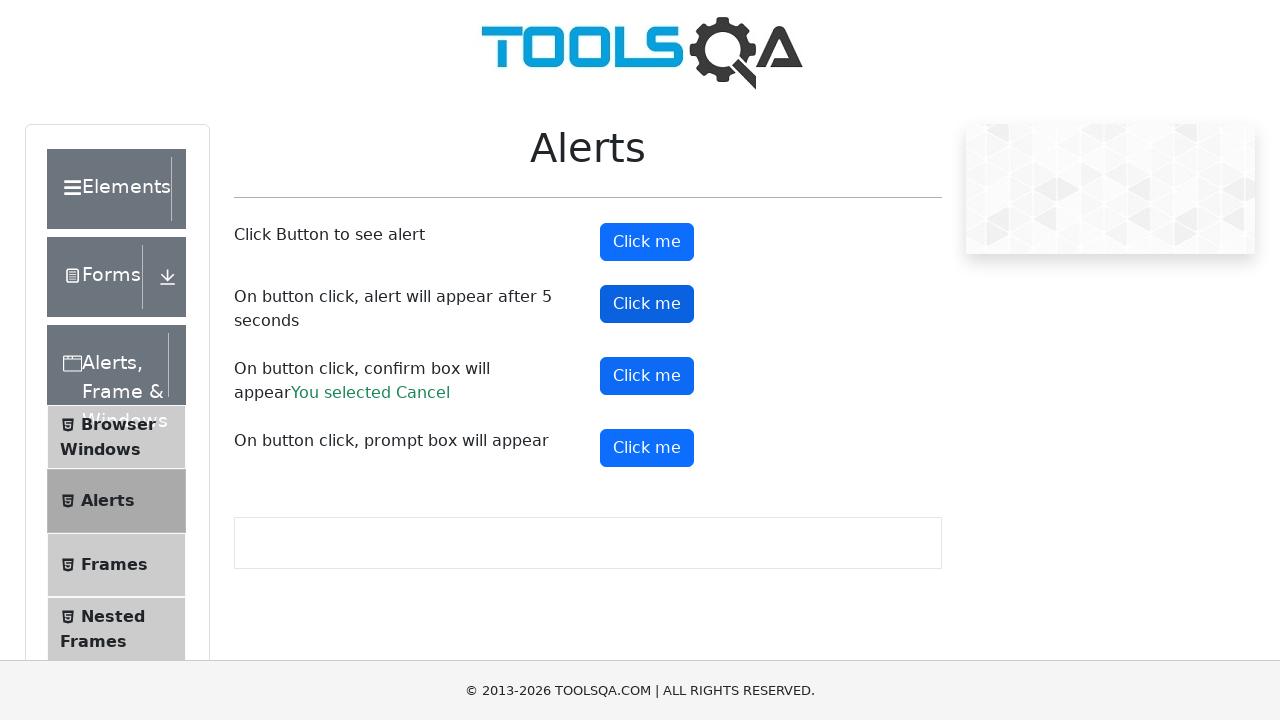

Set up dialog handler to accept prompt alert with text 'My name'
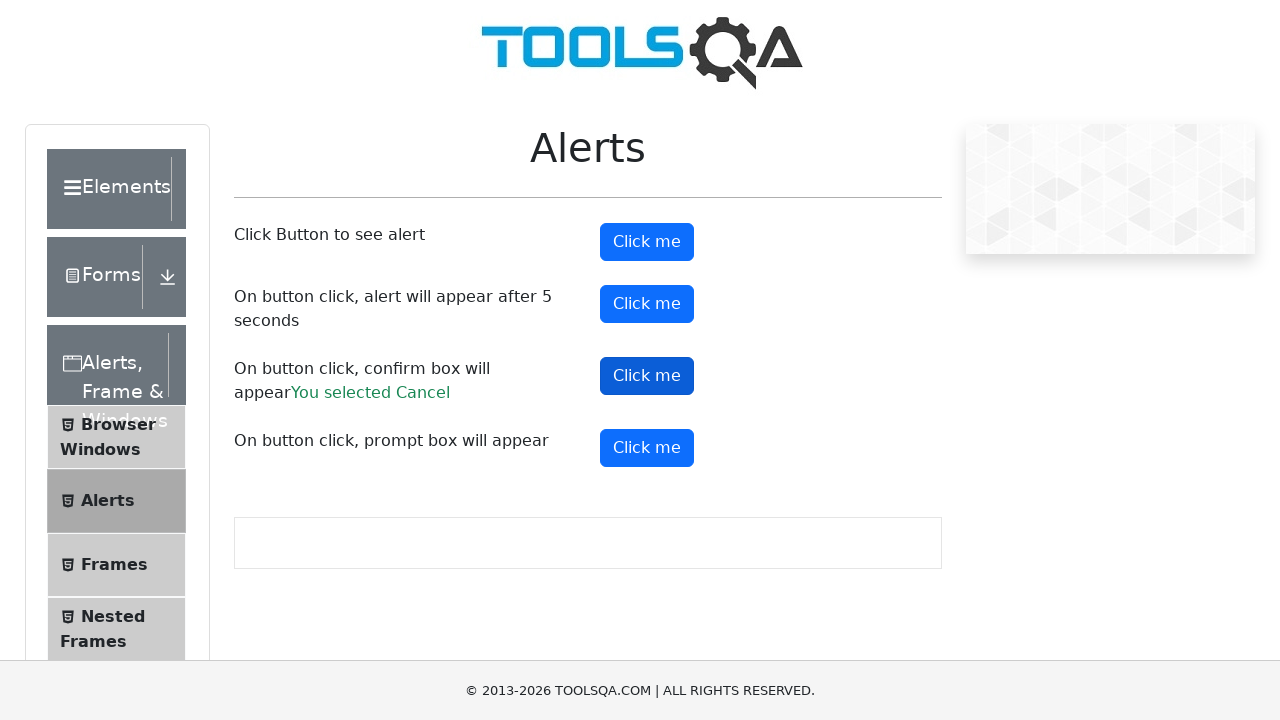

Located prompt button
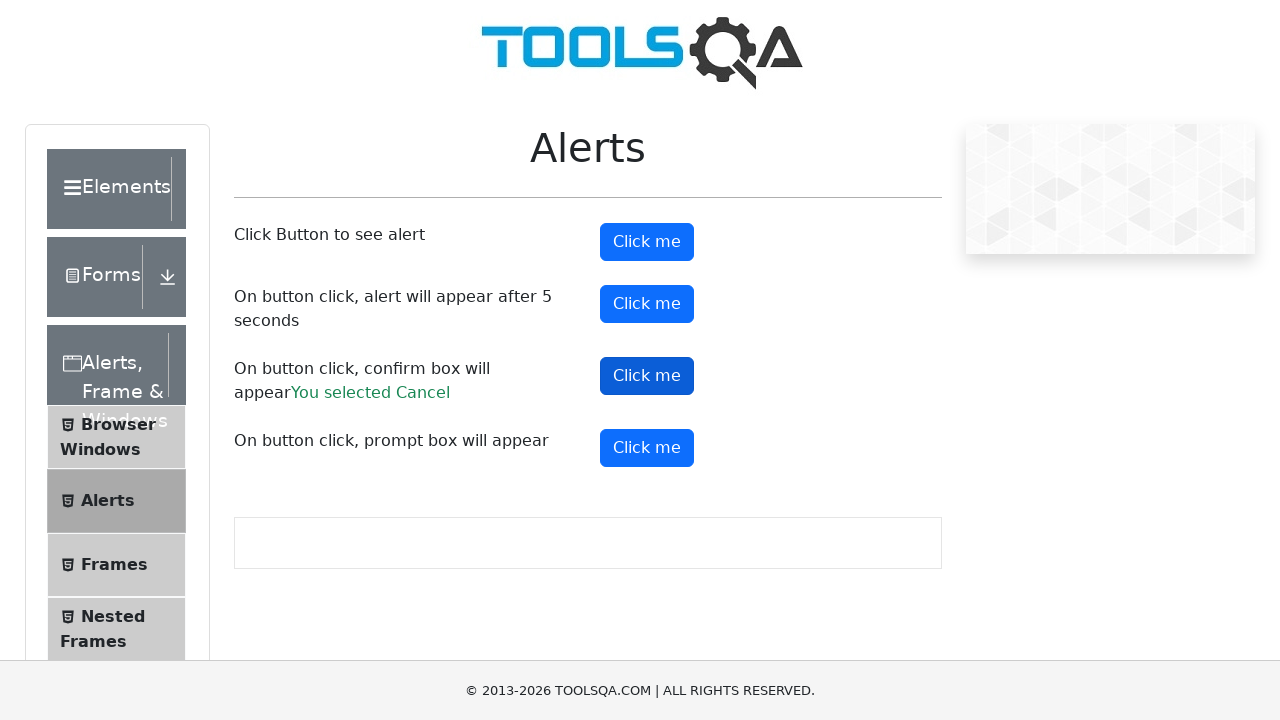

Scrolled prompt button into view
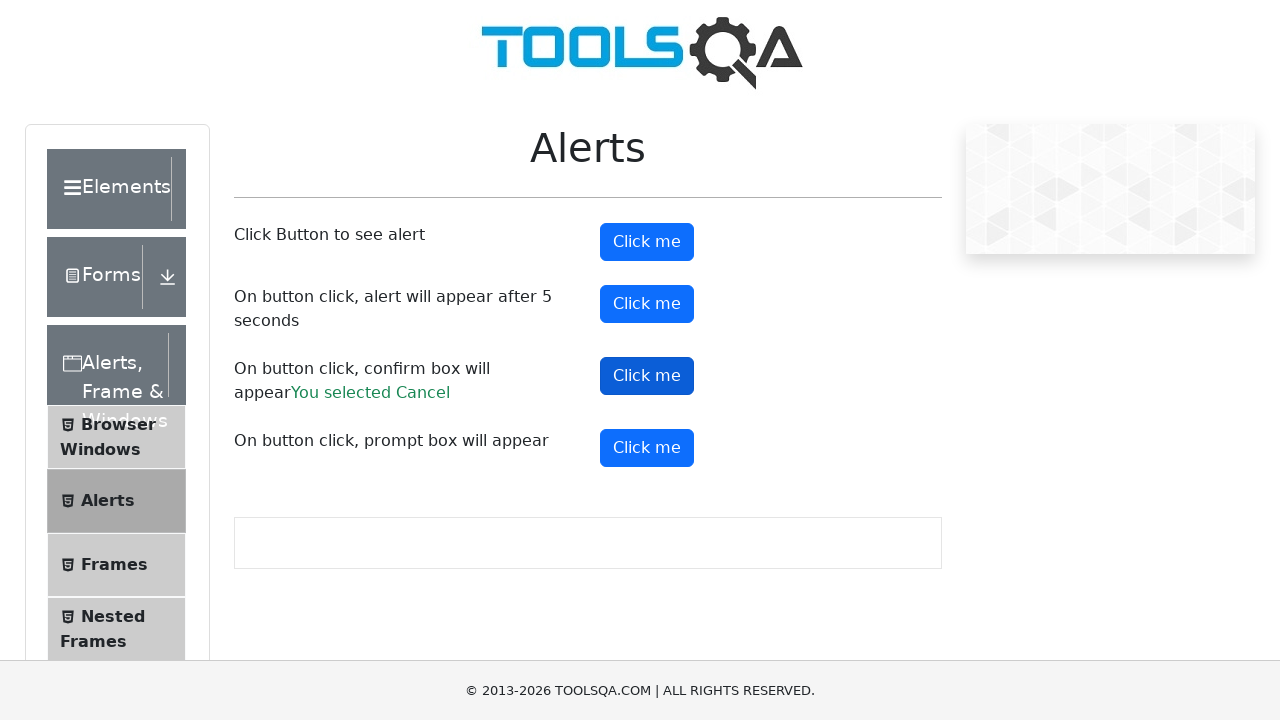

Clicked prompt button and accepted alert with text input 'My name' at (647, 448) on #promtButton
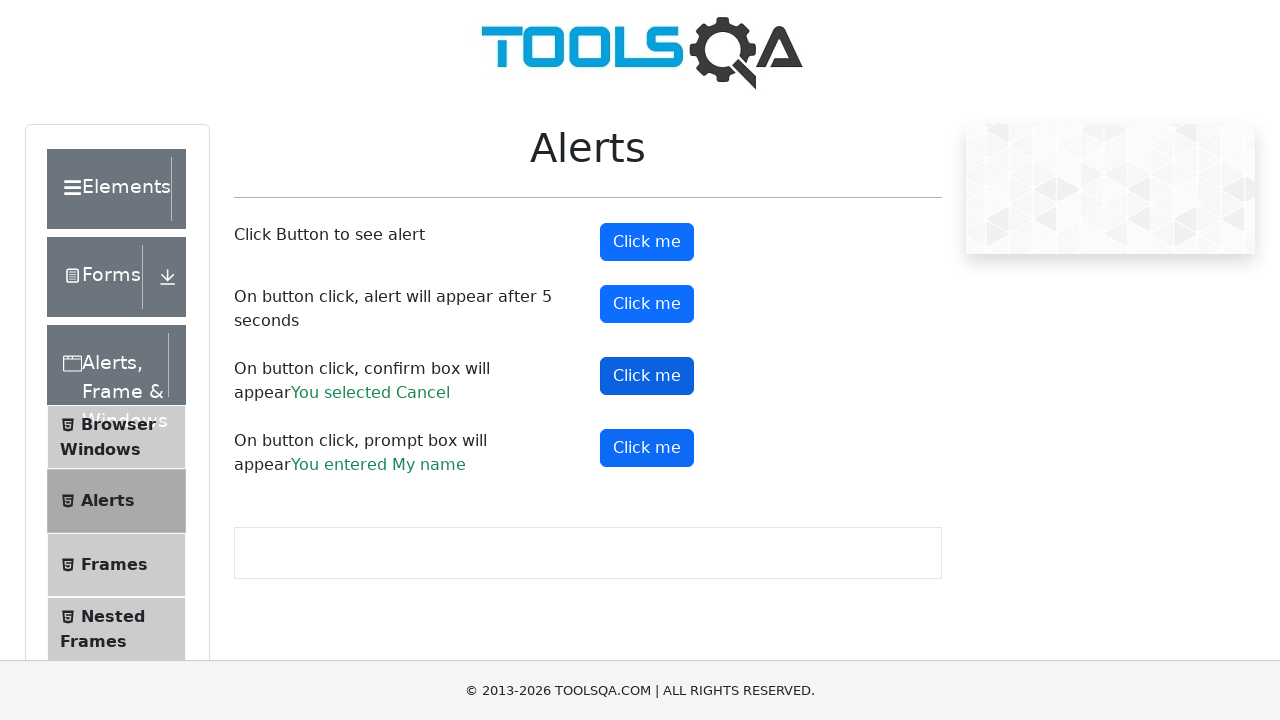

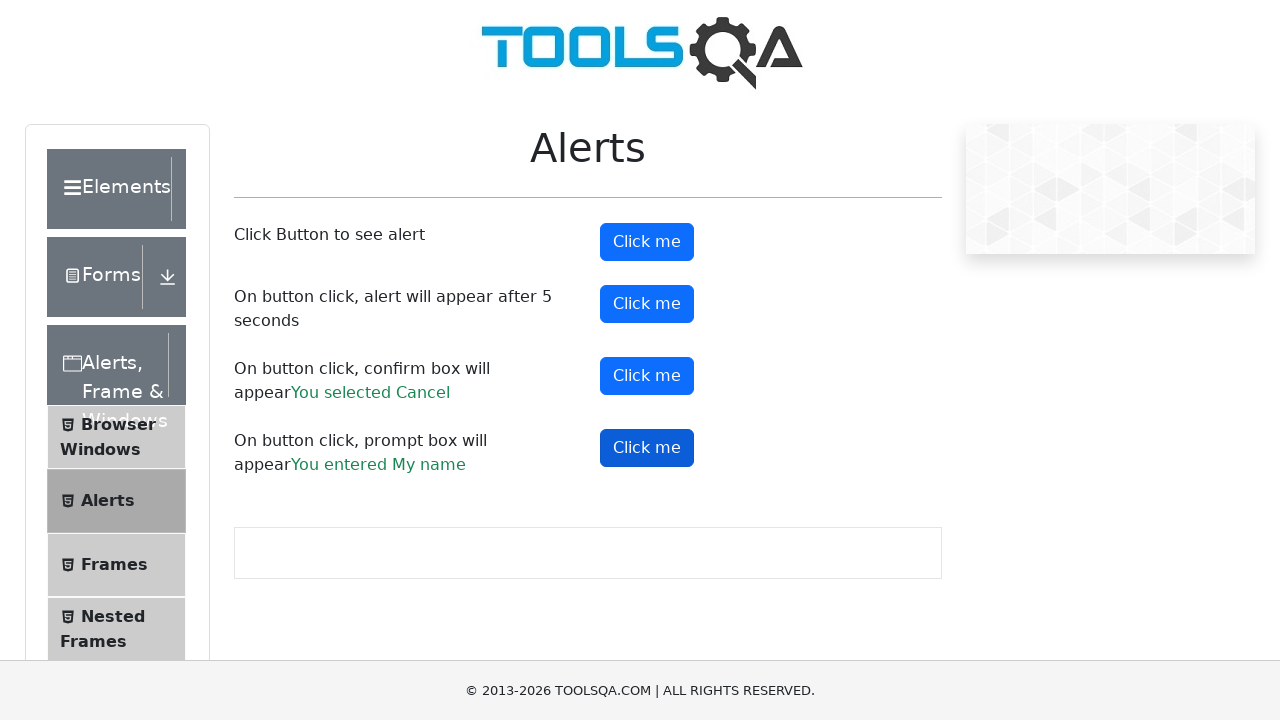